Tests a basic web form by entering text into a text box and clicking the submit button, then verifies the confirmation message appears.

Starting URL: https://www.selenium.dev/selenium/web/web-form.html

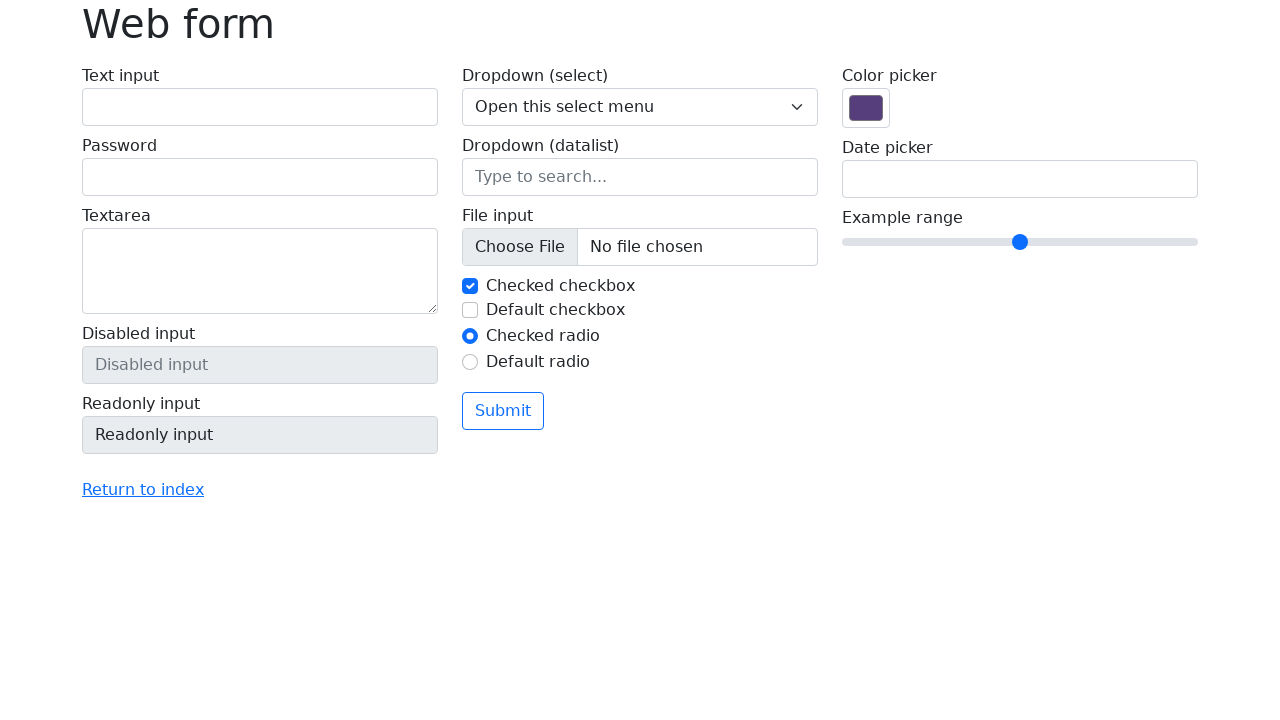

Filled text box with 'Selenium' on input[name='my-text']
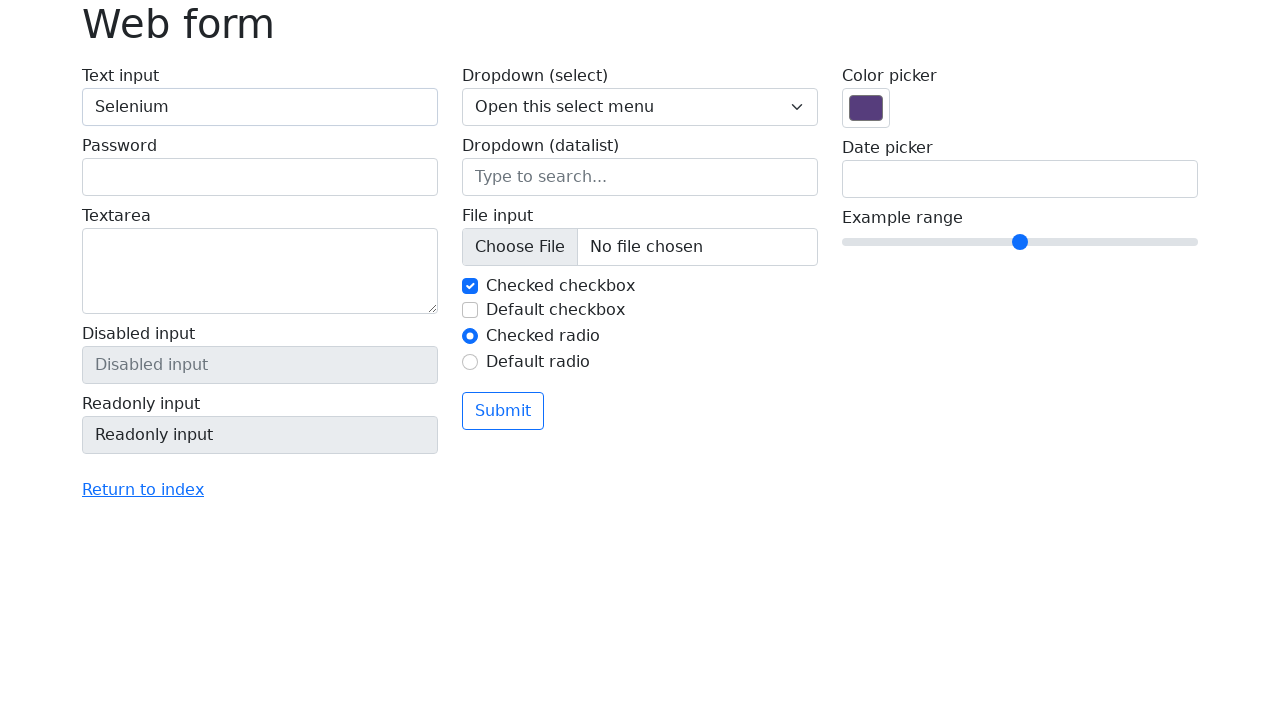

Clicked submit button at (503, 411) on button
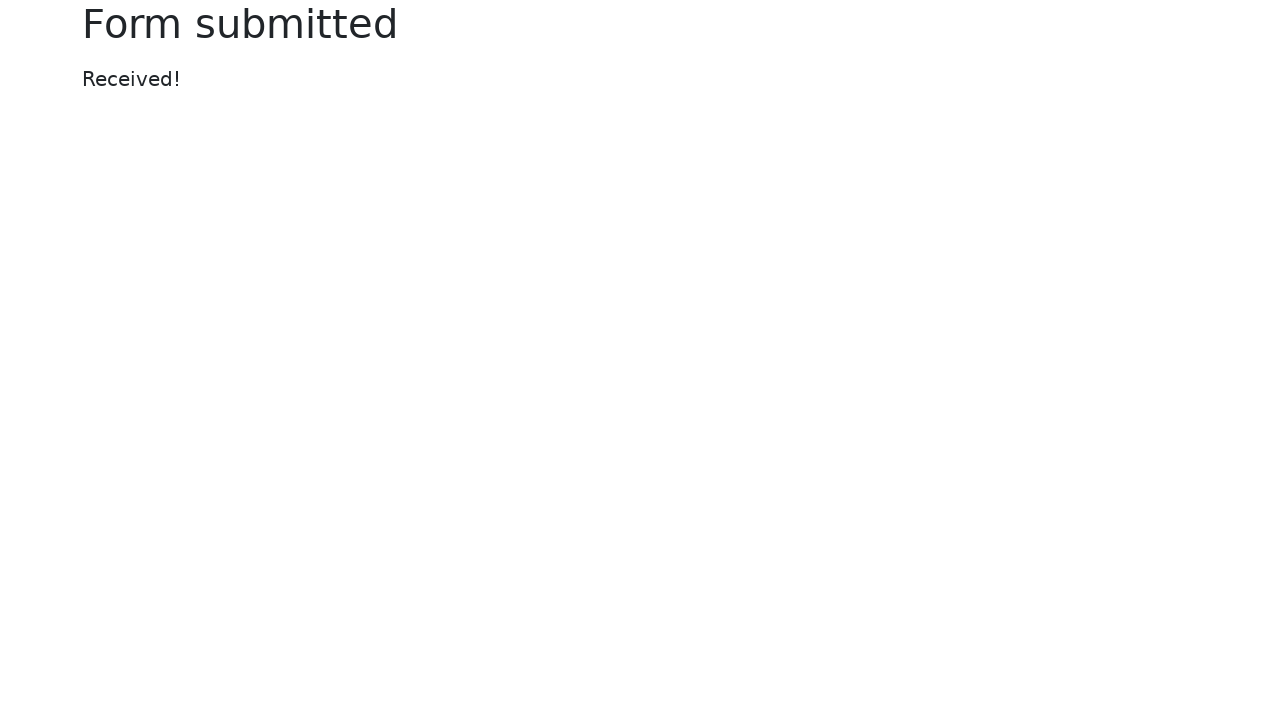

Confirmation message appeared
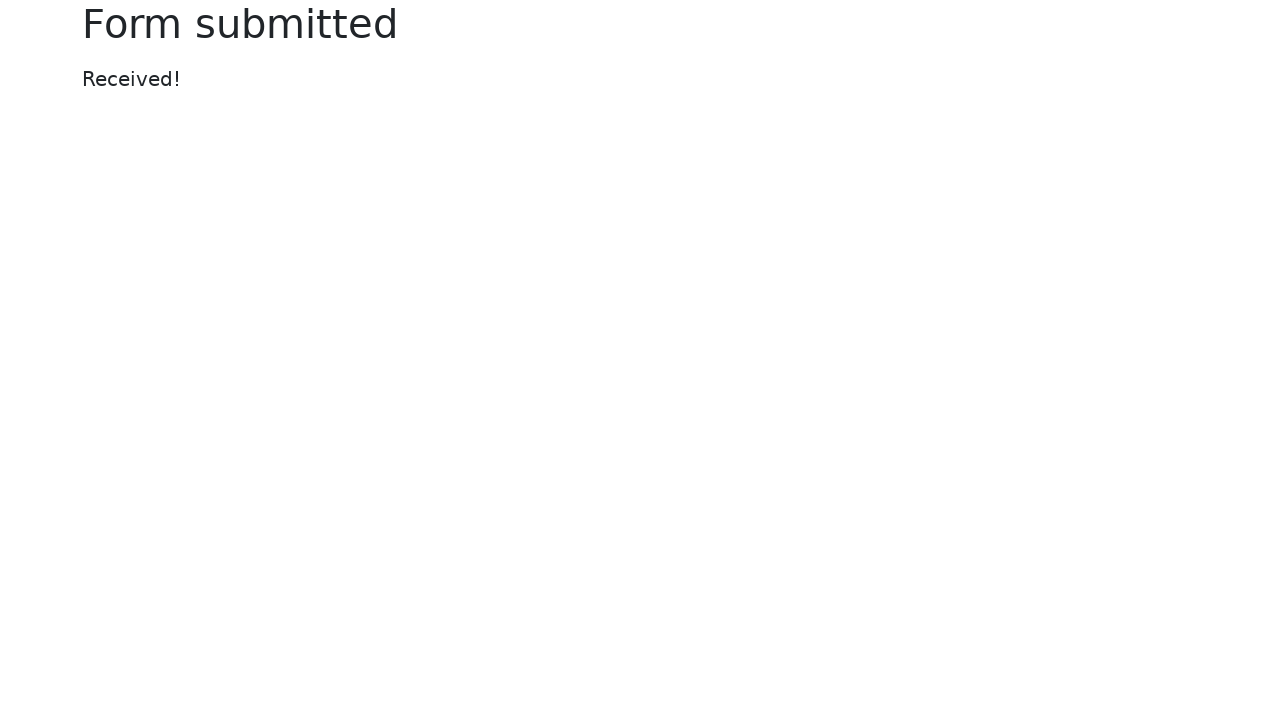

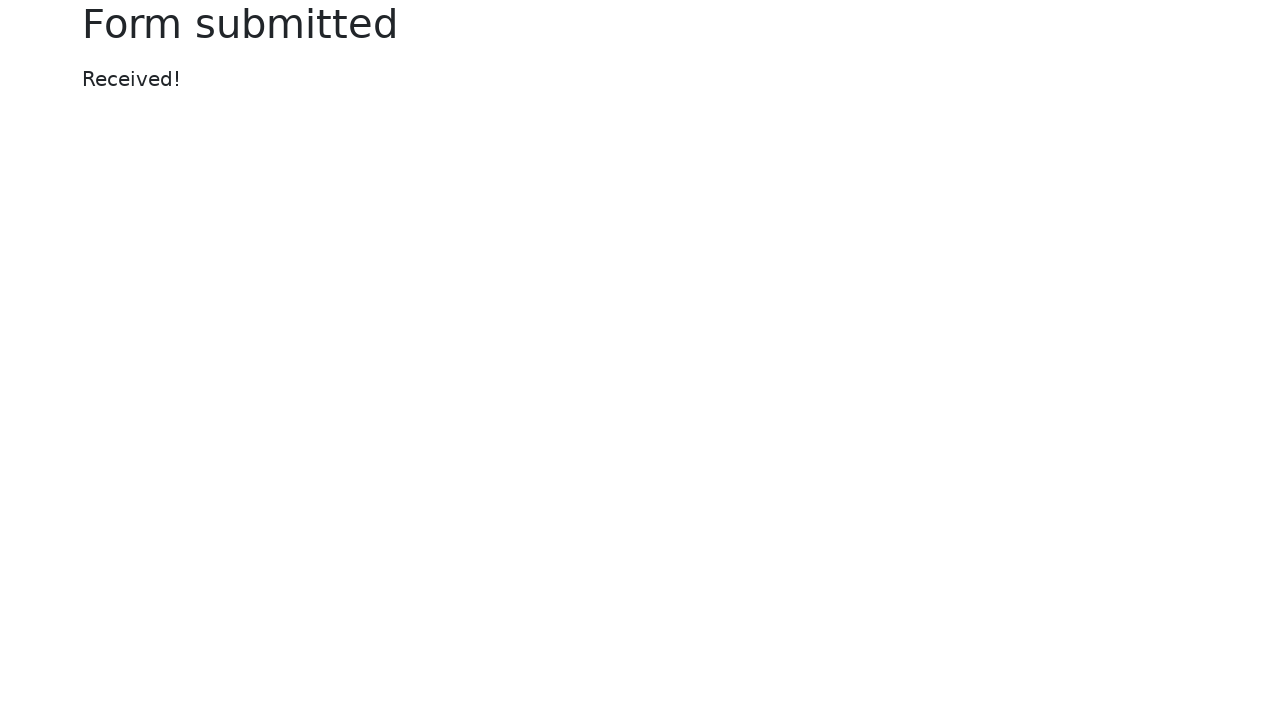